Clicks on the second accordion item to expand it.

Starting URL: https://magstrong07.github.io/admiral-react-test/#/accordion

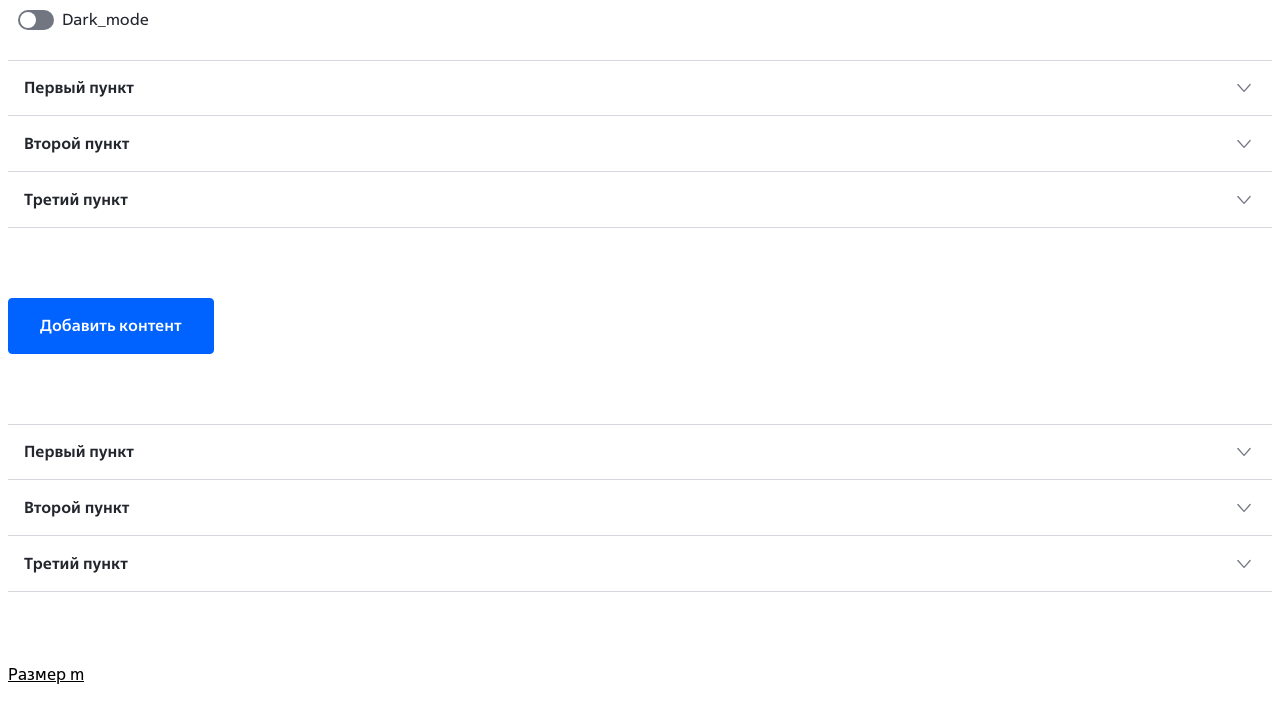

Navigated to accordion test page
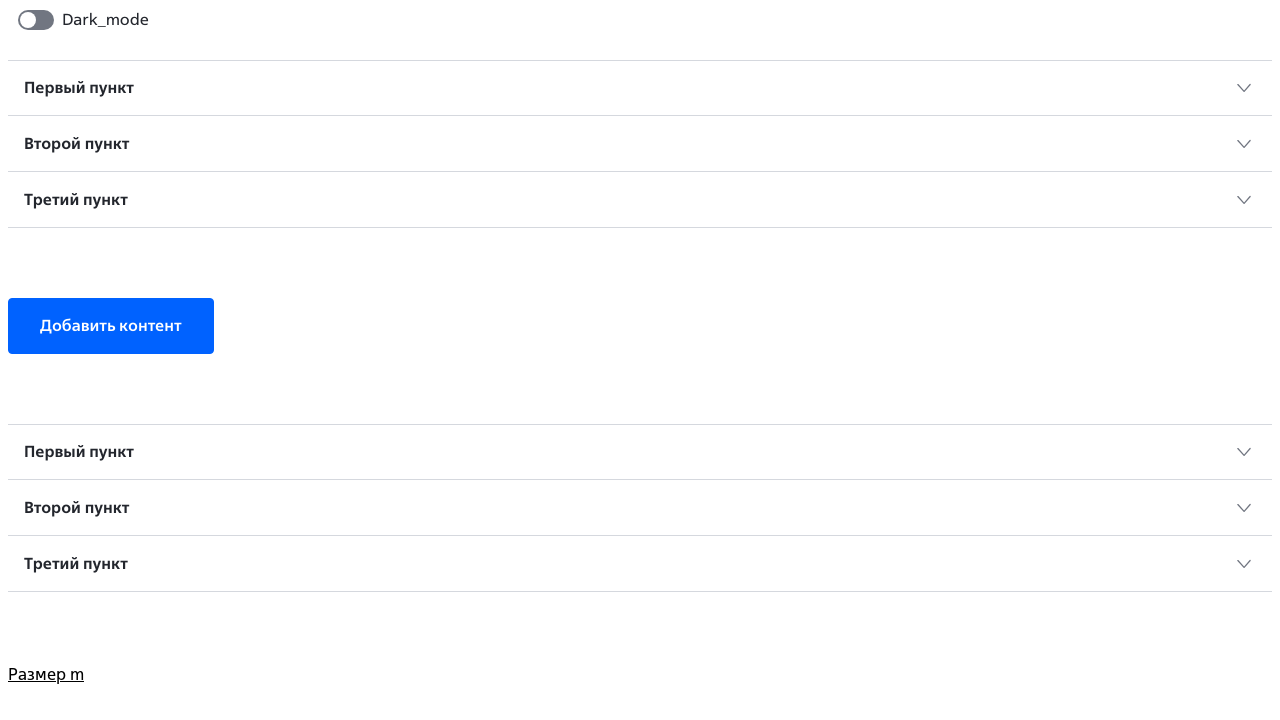

Clicked on the second accordion item to expand it at (640, 144) on button[role="button"]:has-text("Второй пункт")
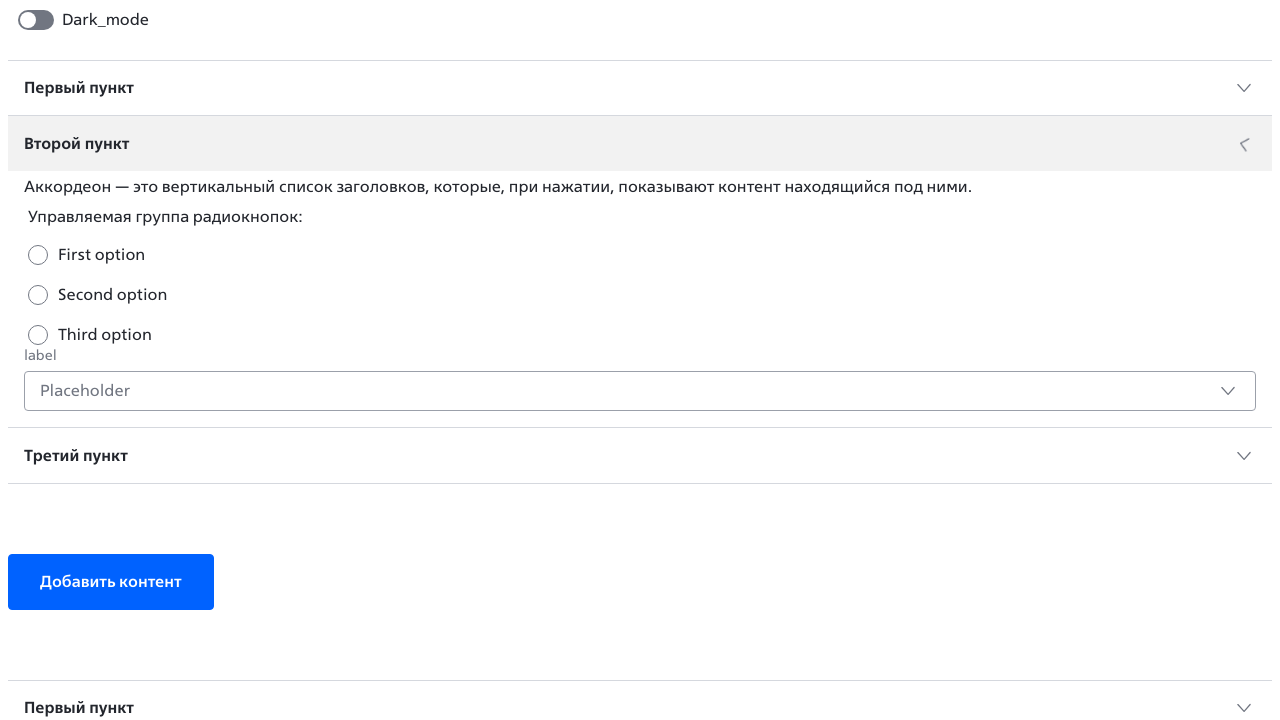

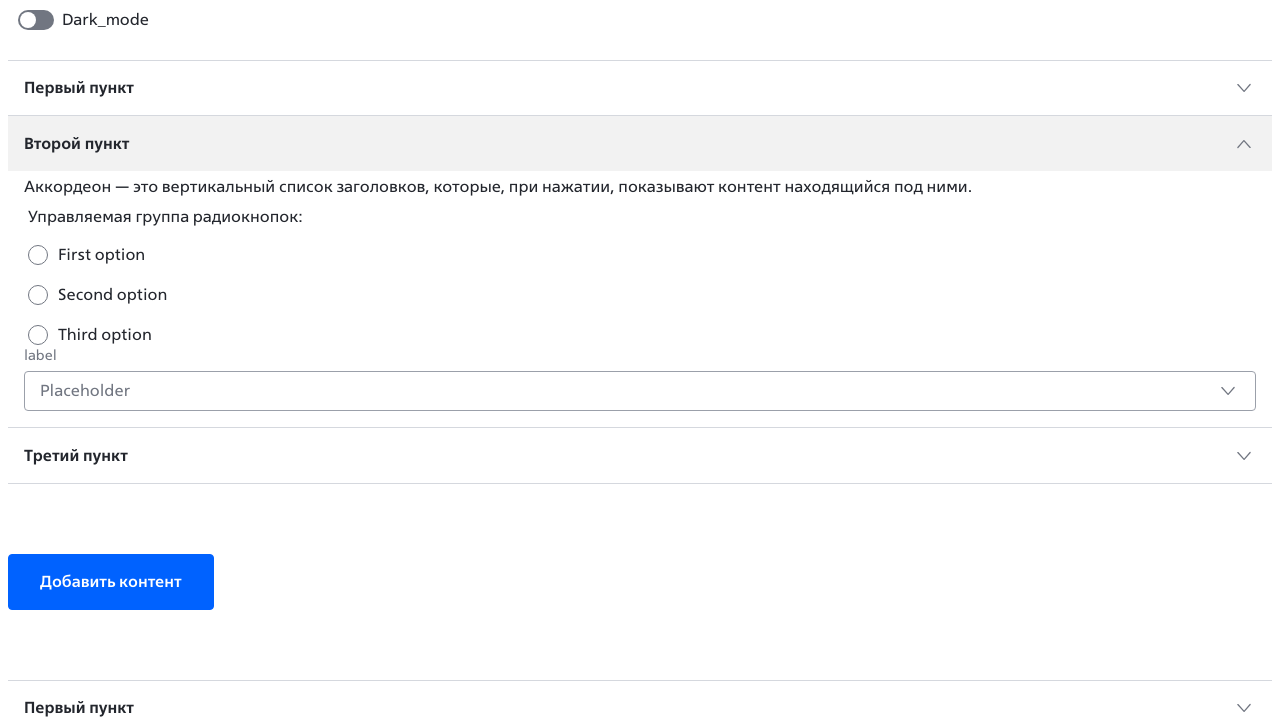